Tests interaction with a color picker input by moving to it and clicking on it

Starting URL: https://bonigarcia.dev/selenium-webdriver-java/web-form.html

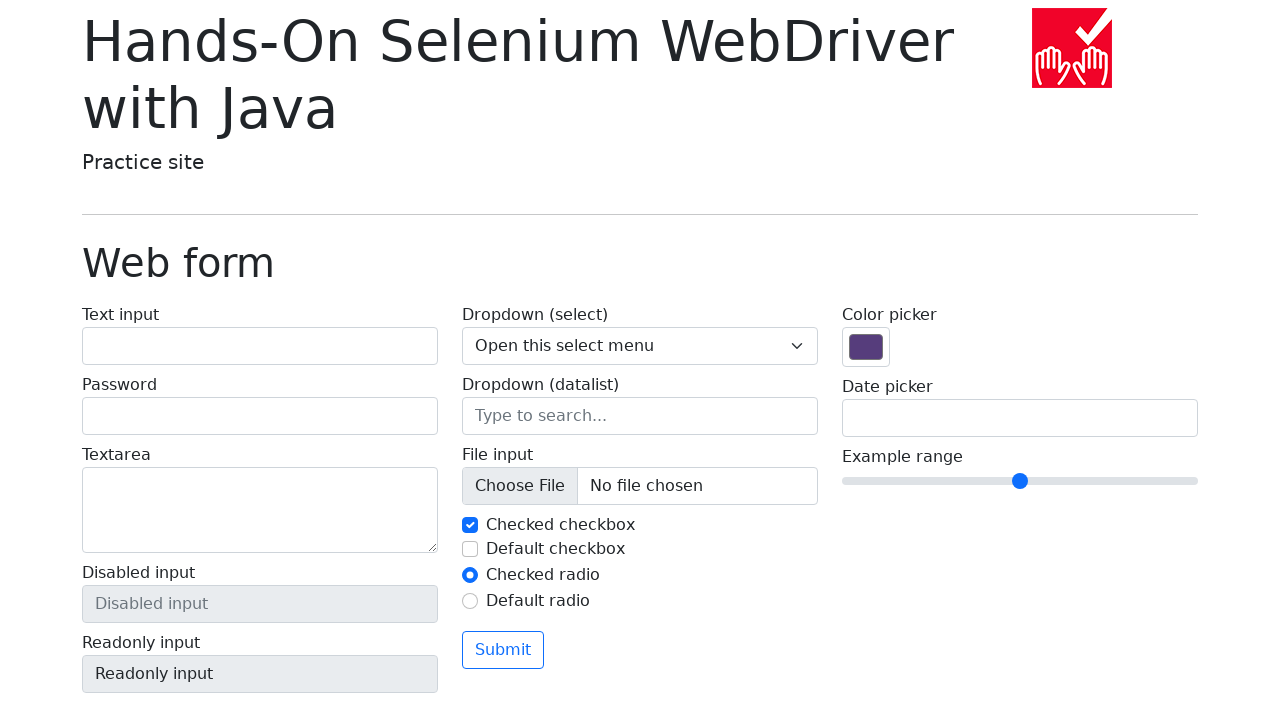

Clicked on the color picker input field at (866, 347) on input[type='color']
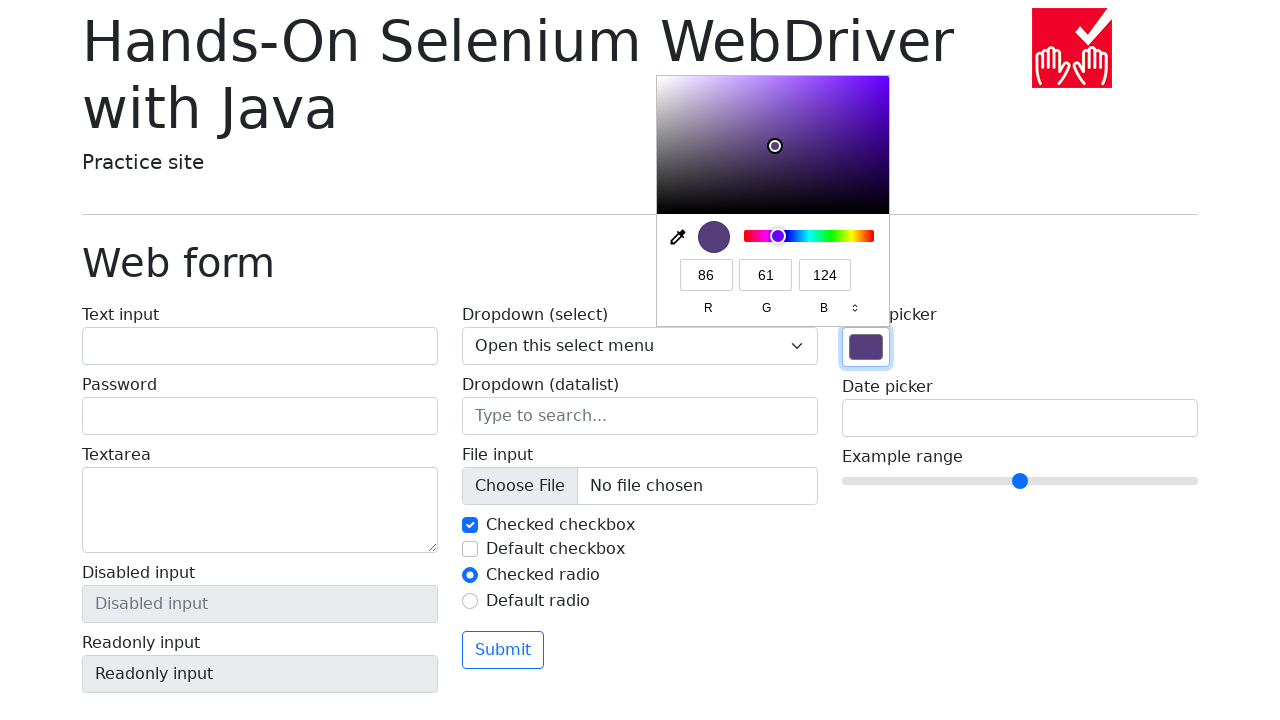

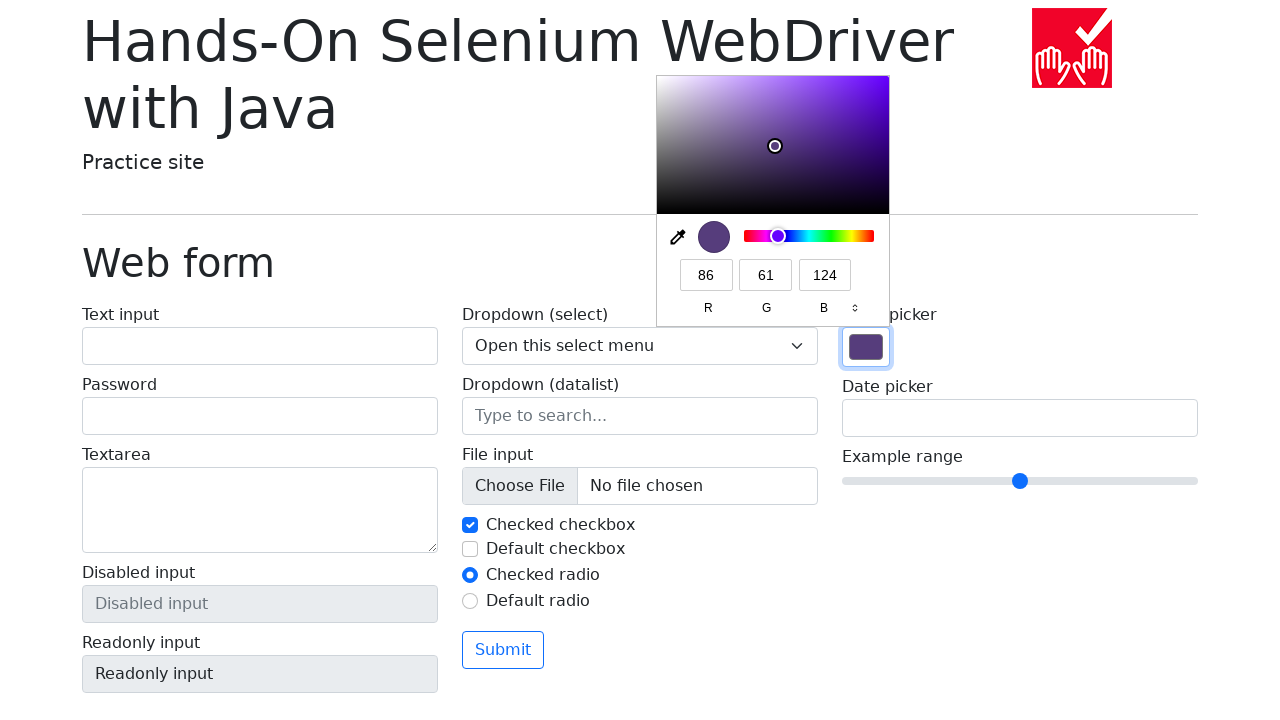